Tests finding and clicking a link by its text (a calculated number), then fills out a multi-field form with personal information (first name, last name, city, country) and submits it.

Starting URL: http://suninjuly.github.io/find_link_text

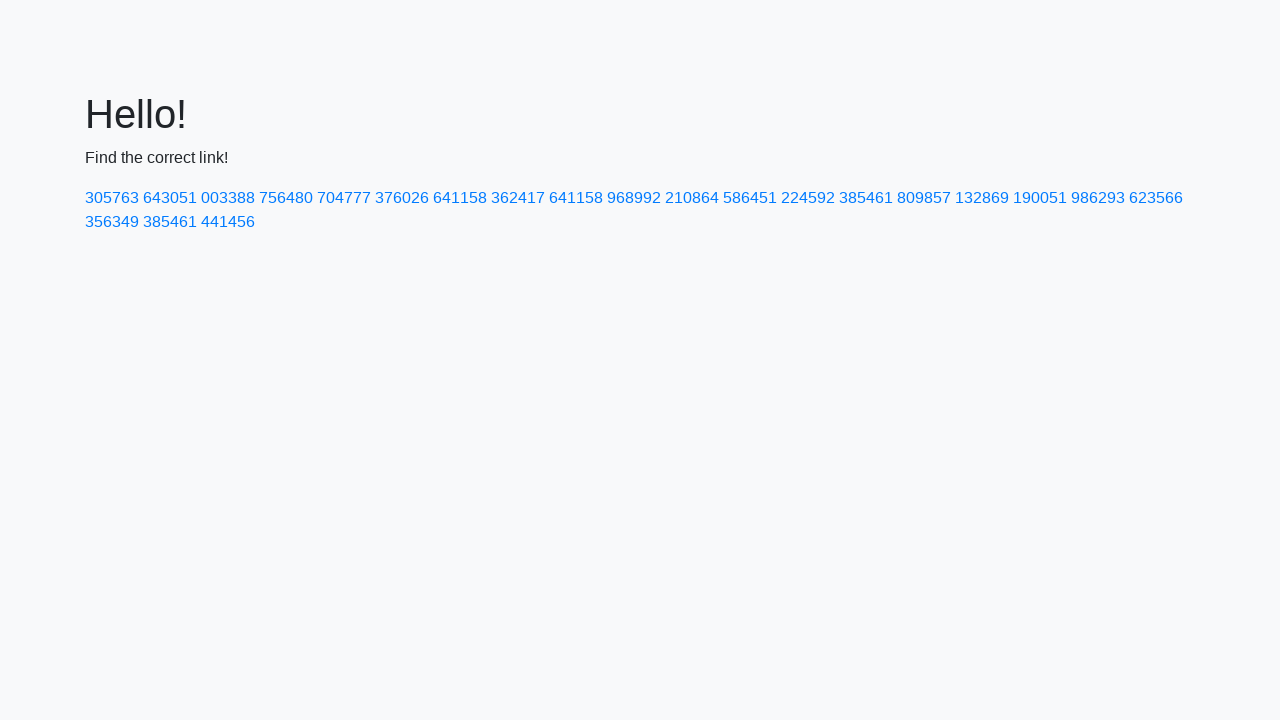

Clicked link with calculated text '224592' at (808, 198) on text=224592
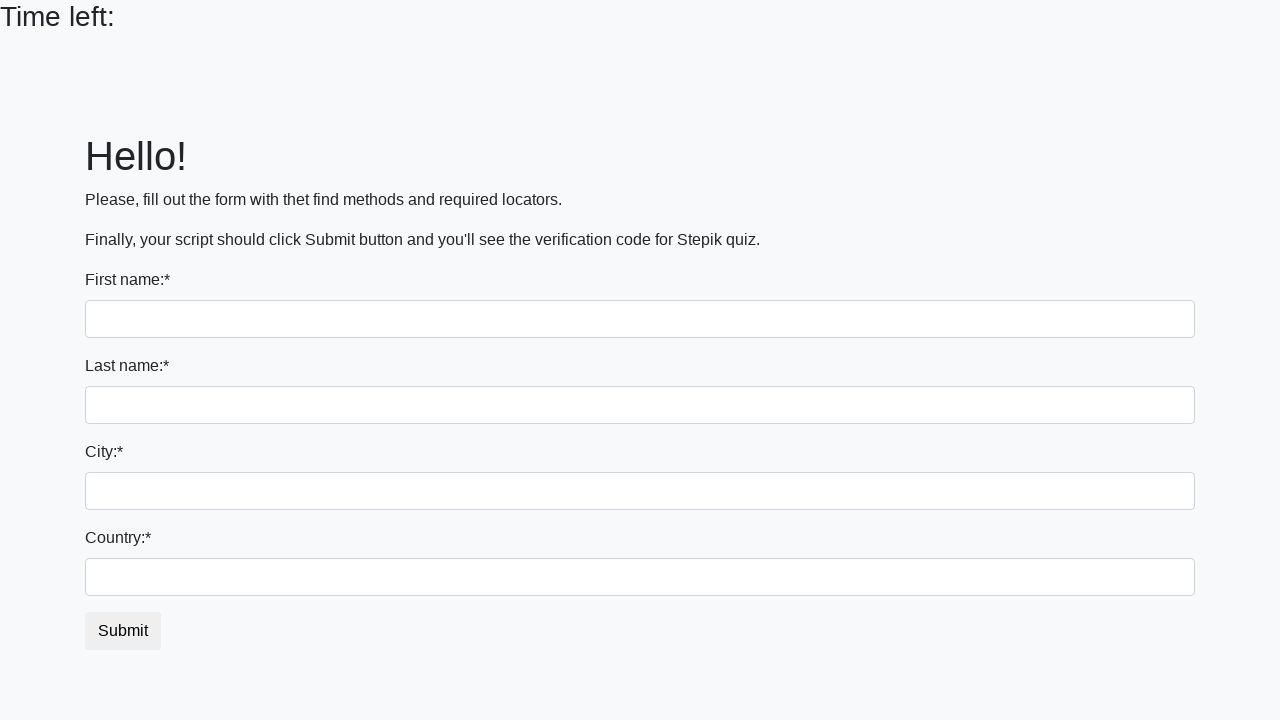

Filled first name field with 'Ivan' on input[name='first_name']
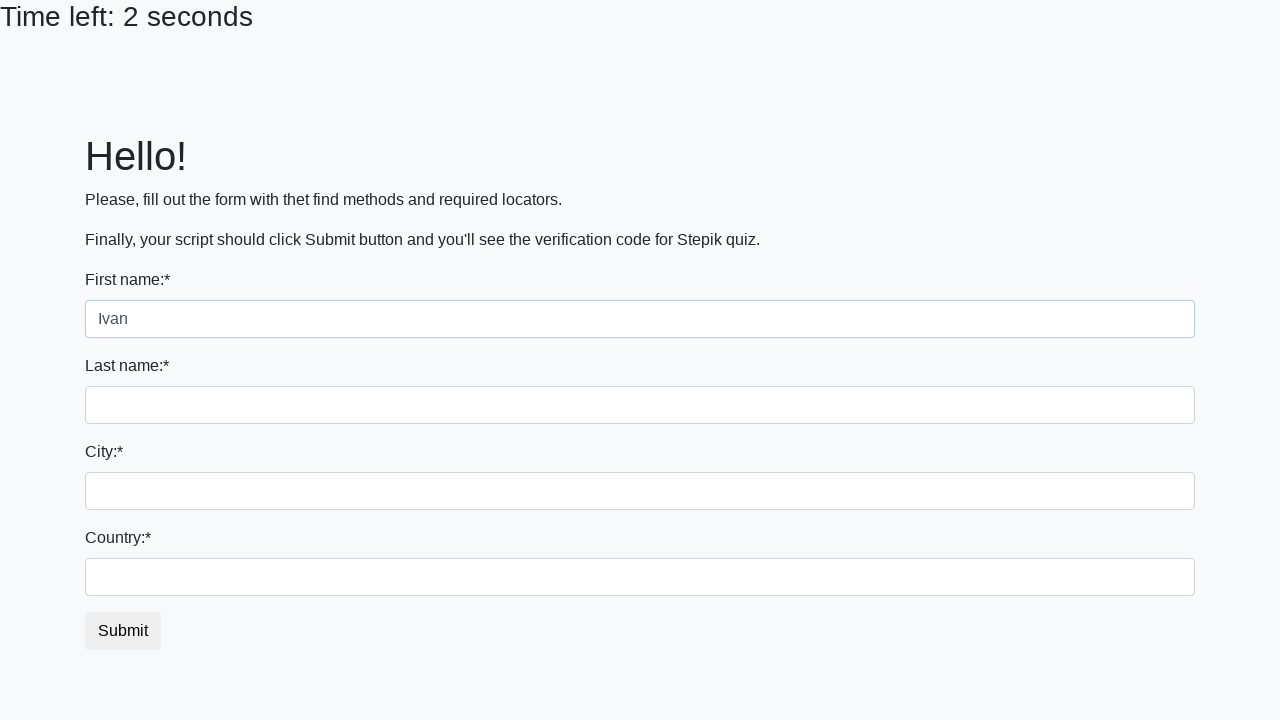

Filled last name field with 'Petrov' on input[name='last_name']
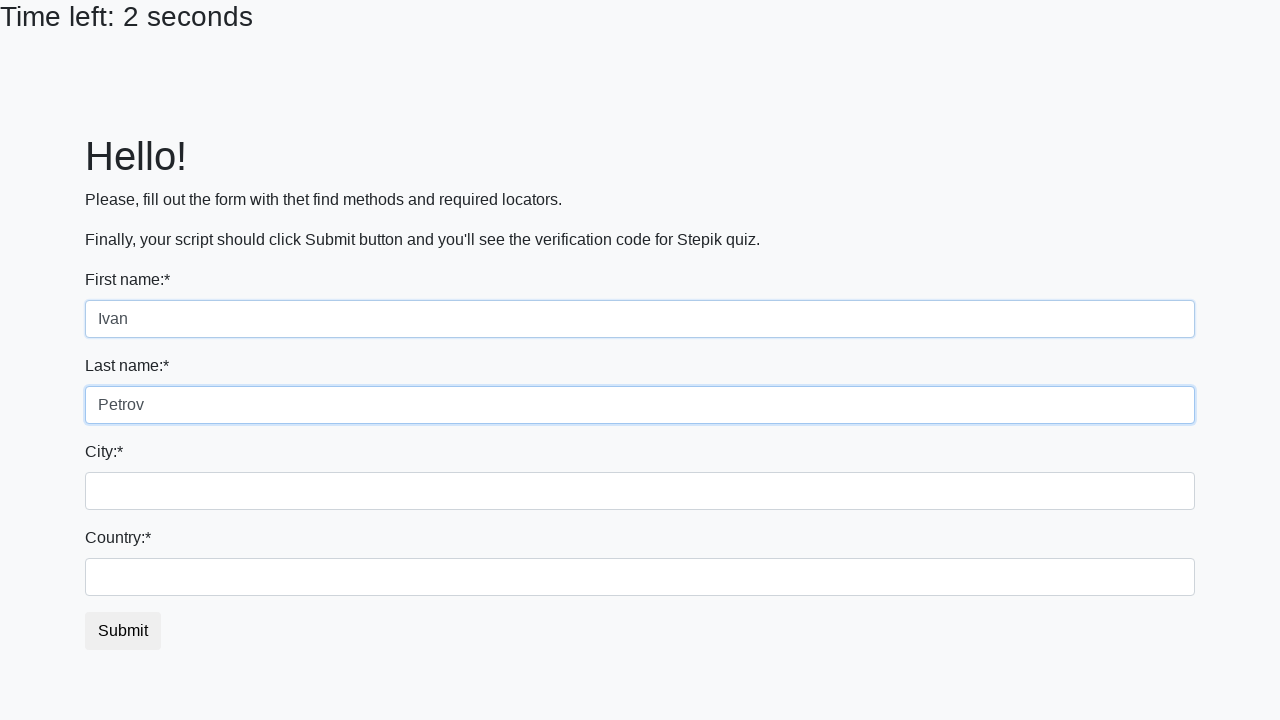

Filled city field with 'Smolensk' on .form-control.city
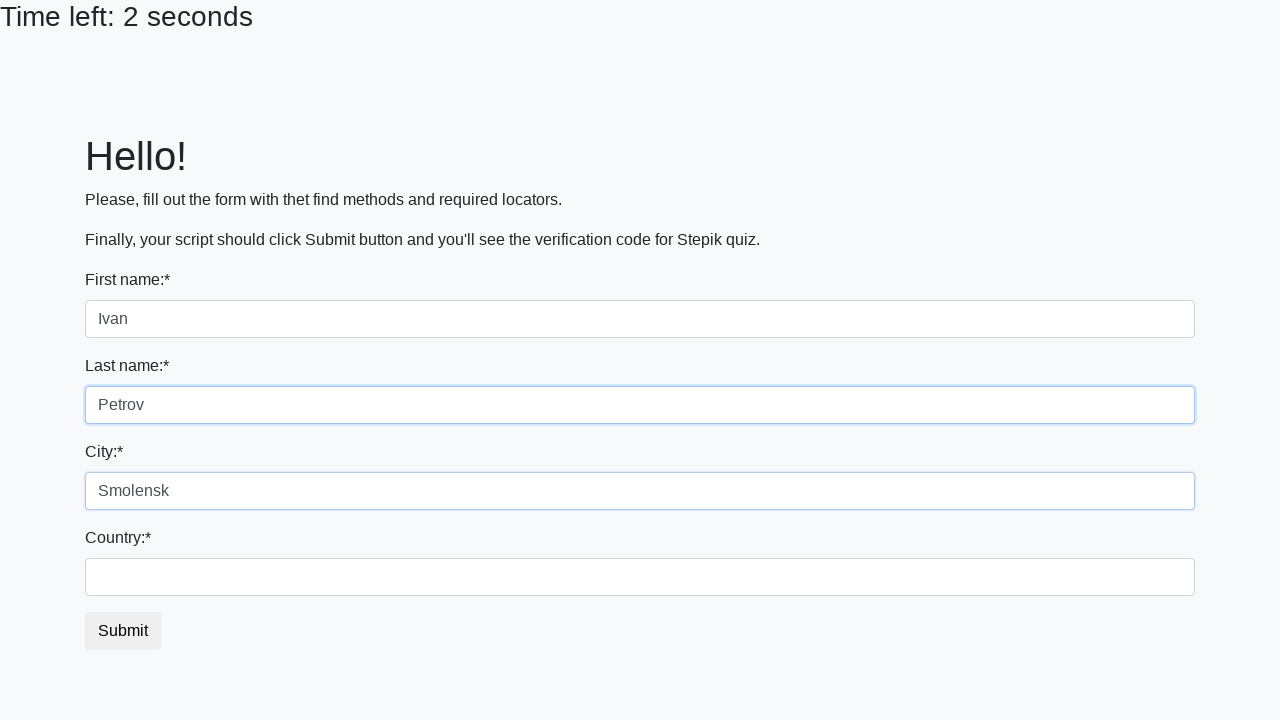

Filled country field with 'Russia' on #country
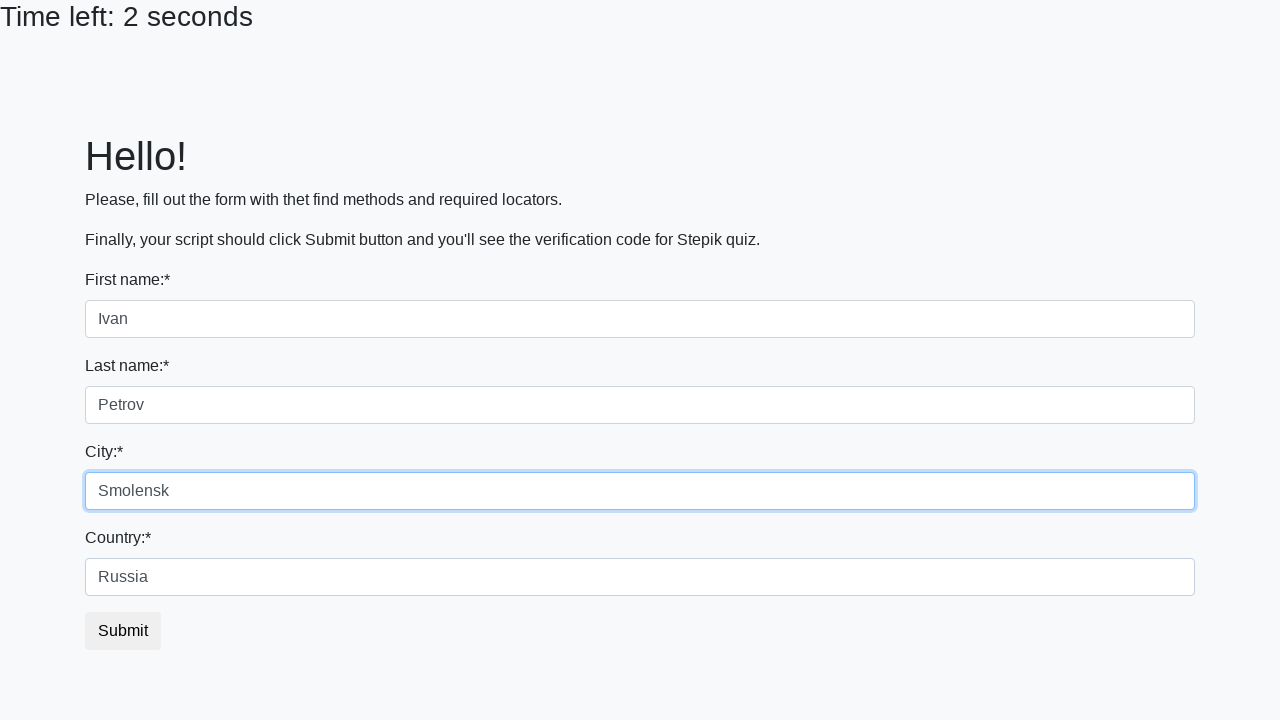

Clicked submit button to complete form submission at (123, 631) on button.btn
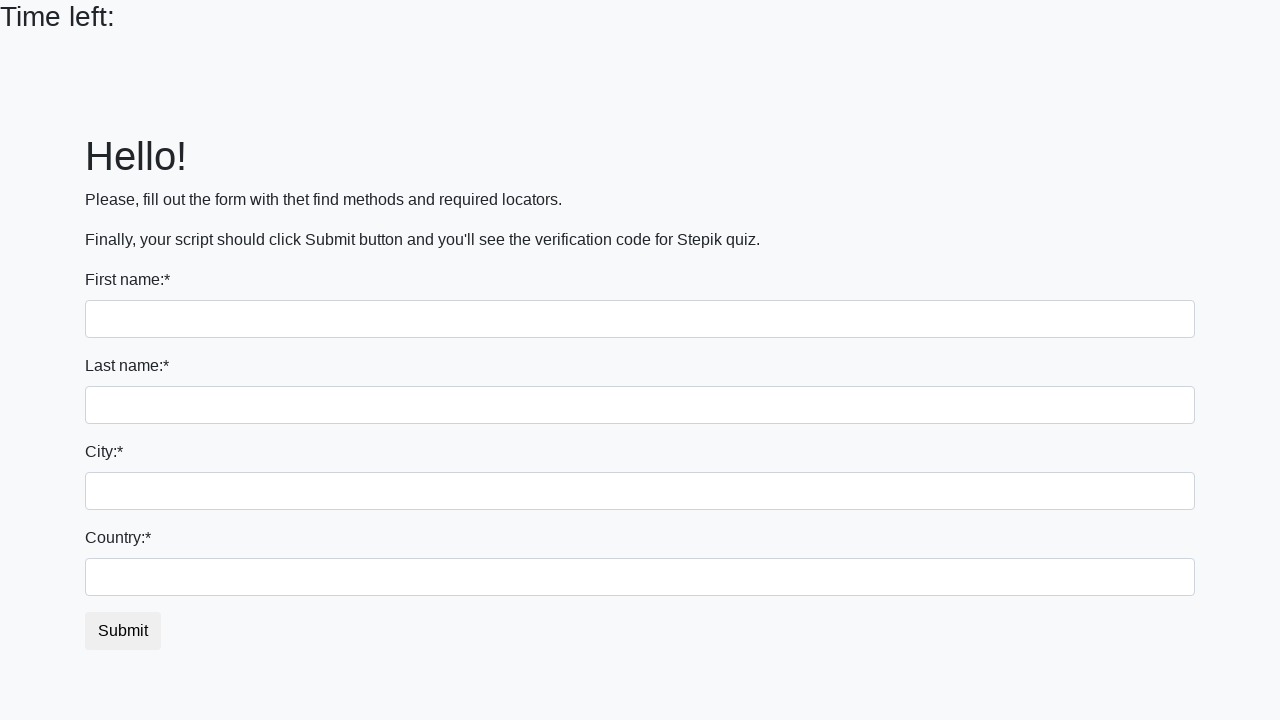

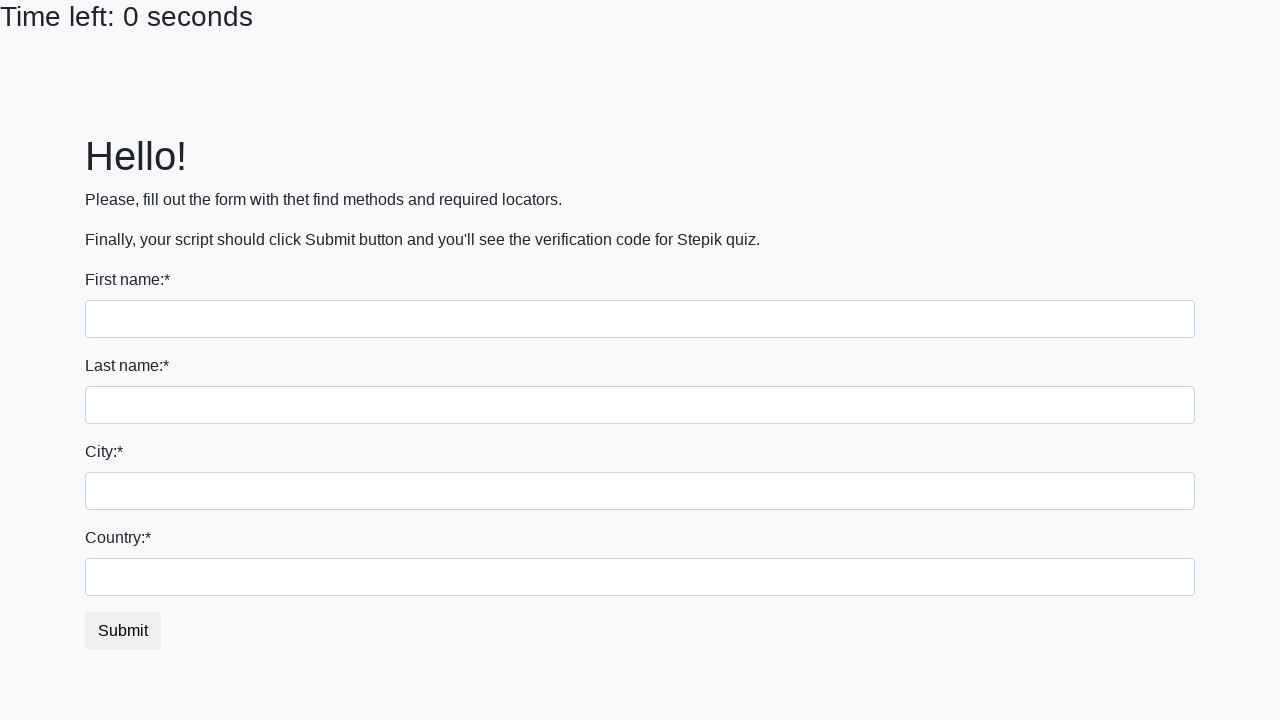